Tests the Search link on Telerik homepage by clicking it and verifying navigation occurs

Starting URL: https://www.telerik.com/

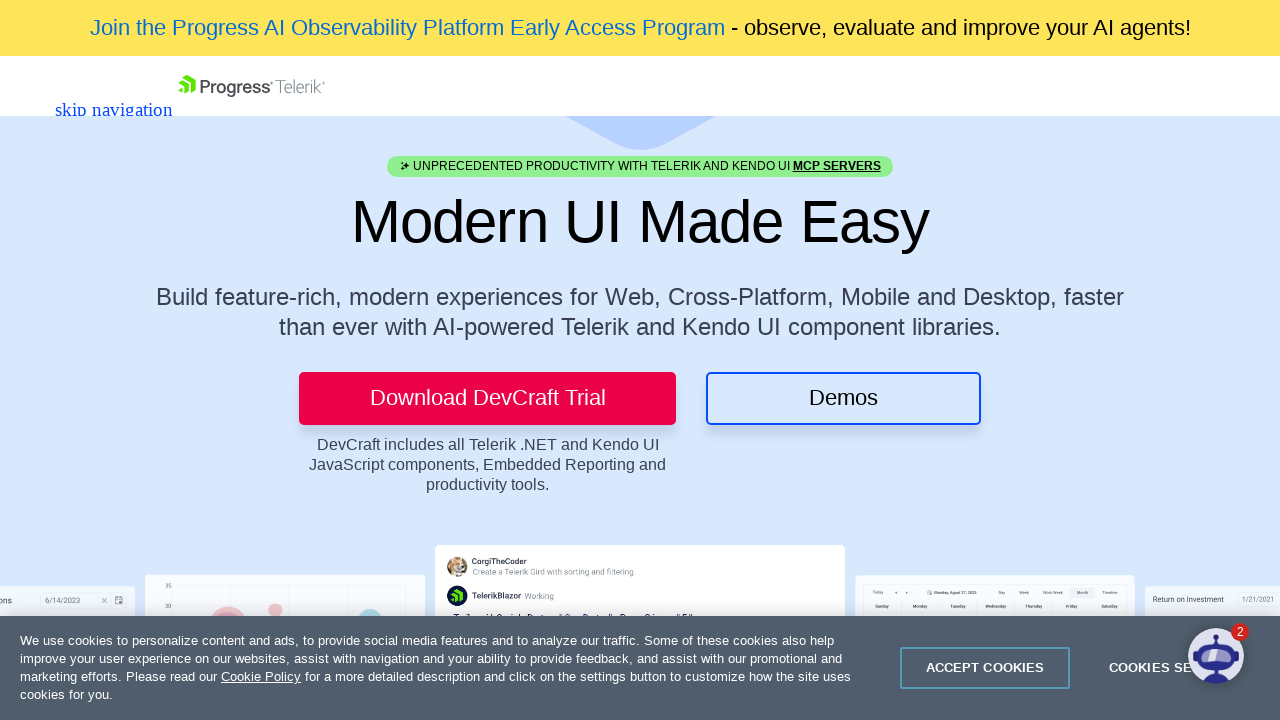

Clicked Search link on Telerik homepage at (82, 85) on a[title='Search']
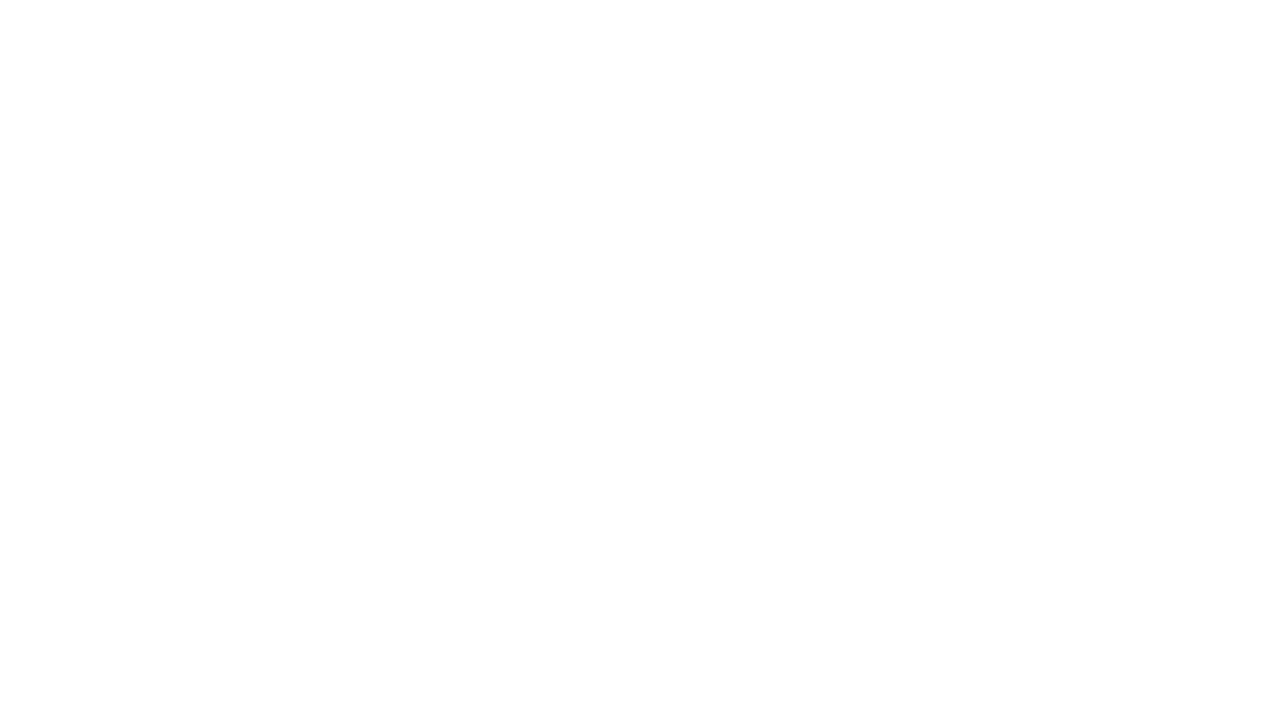

Search page navigation completed and DOM loaded
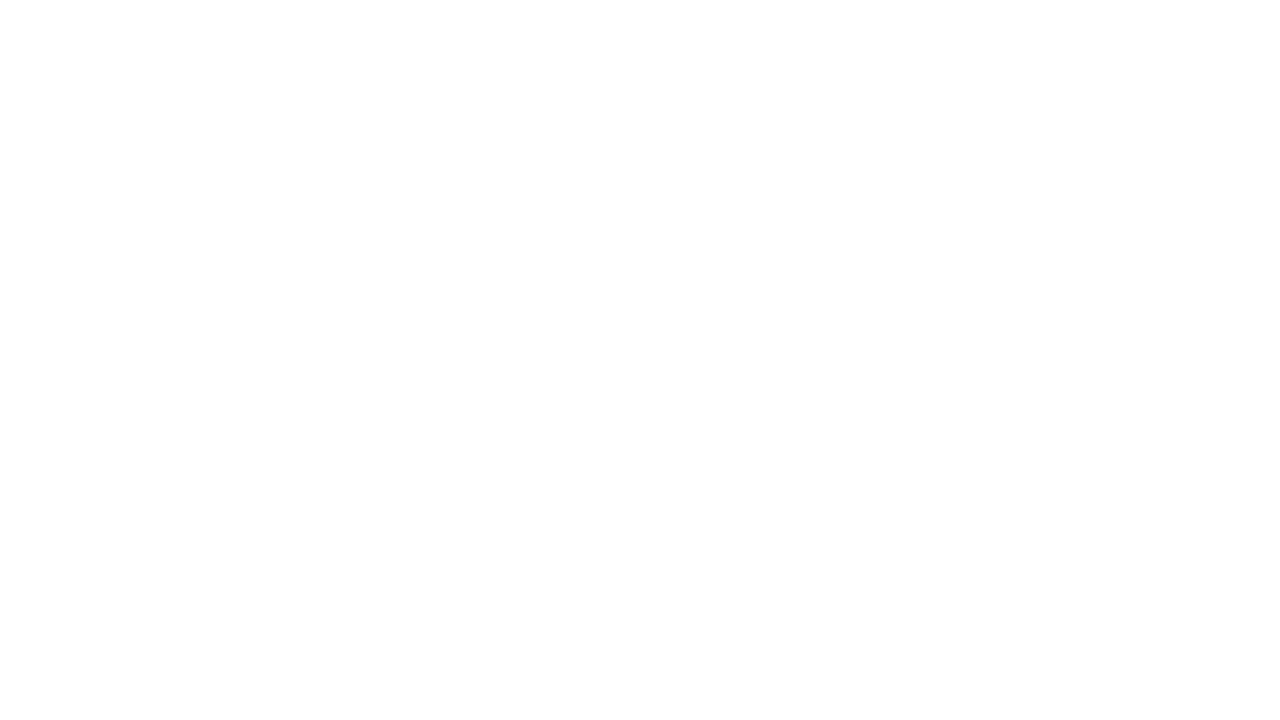

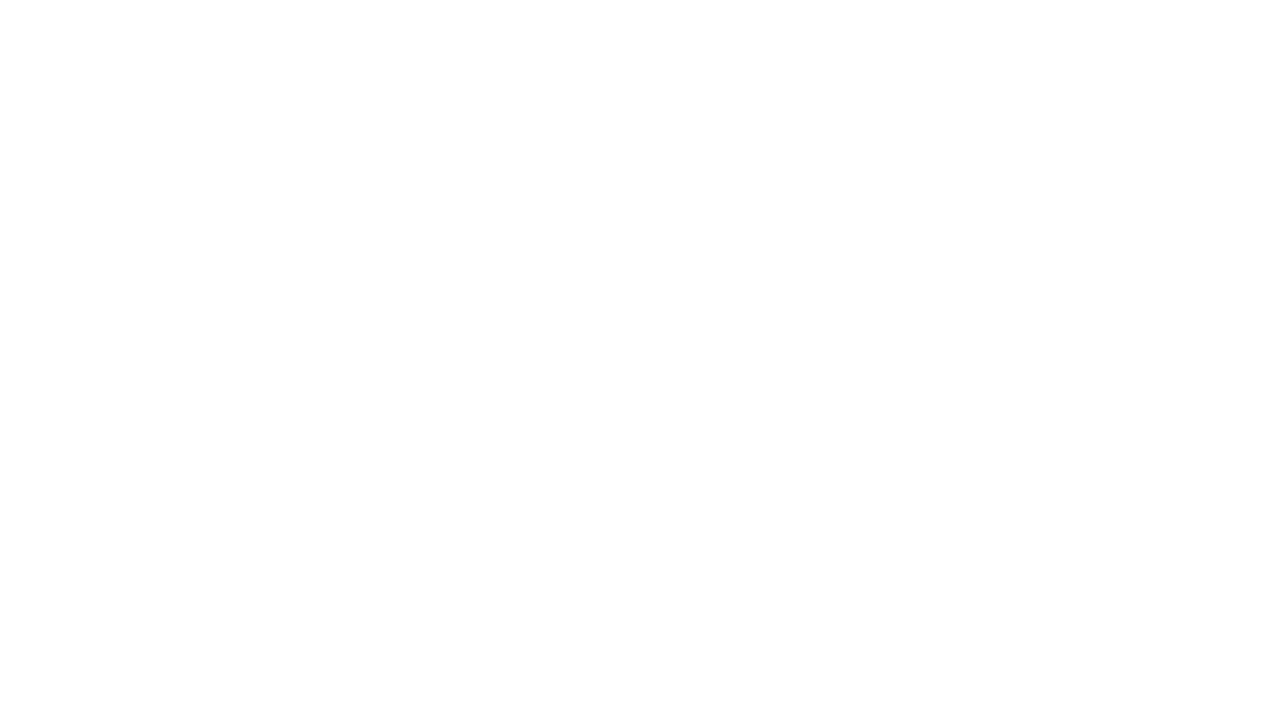